Tests geolocation override functionality by setting a custom geolocation (coordinates near the Eiffel Tower in Paris), then clicking a button to retrieve and display the coordinates on the page.

Starting URL: https://bonigarcia.dev/selenium-webdriver-java/geolocation.html

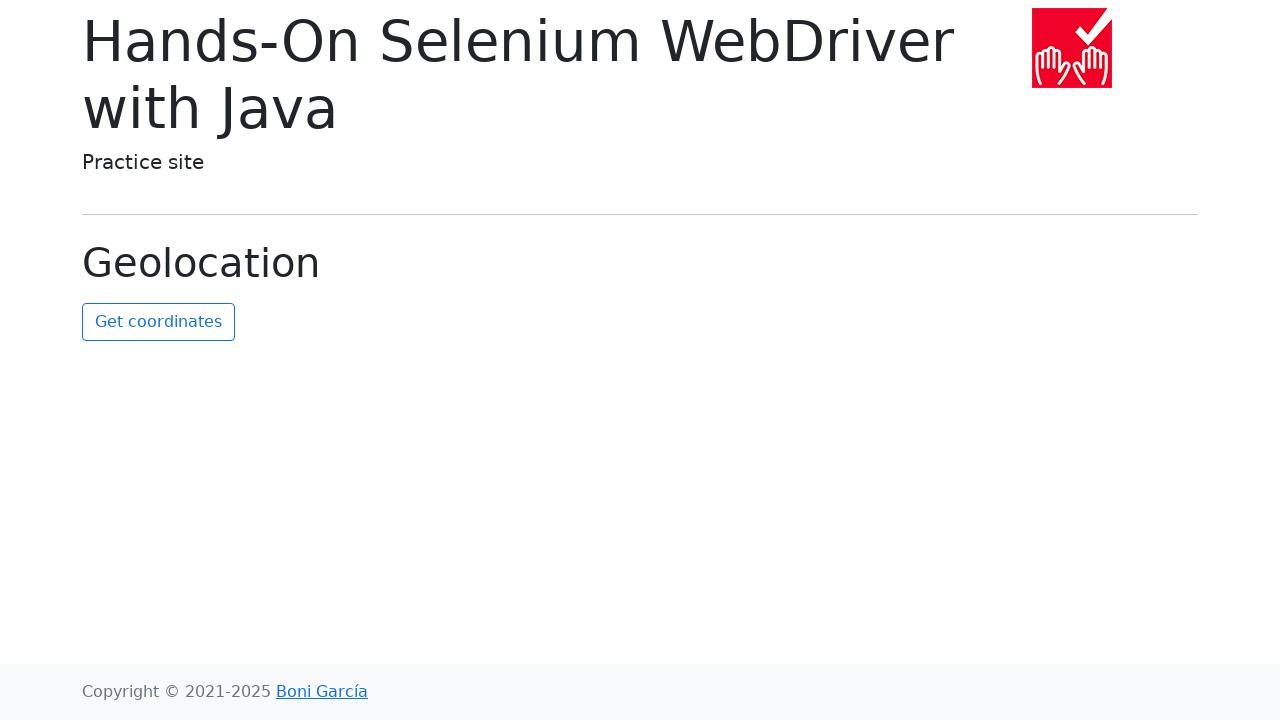

Set geolocation override to Eiffel Tower coordinates (48.8584°N, 2.2945°E)
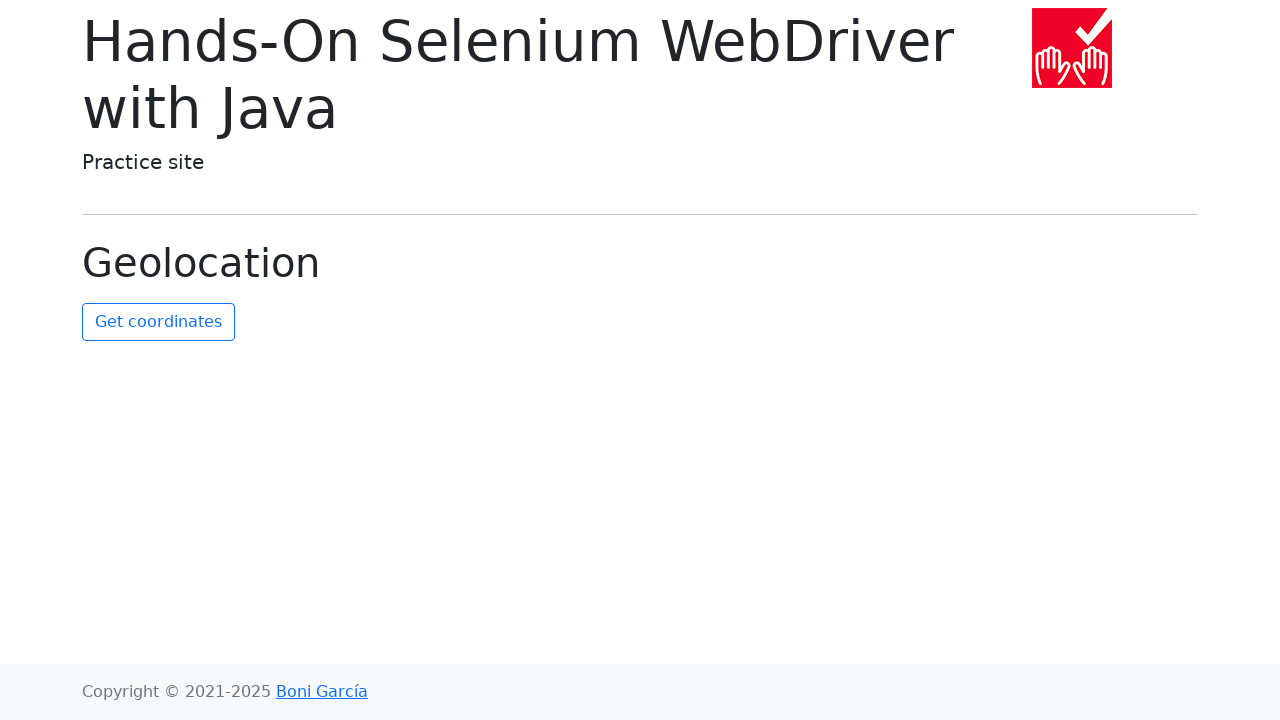

Granted geolocation permission to the browser context
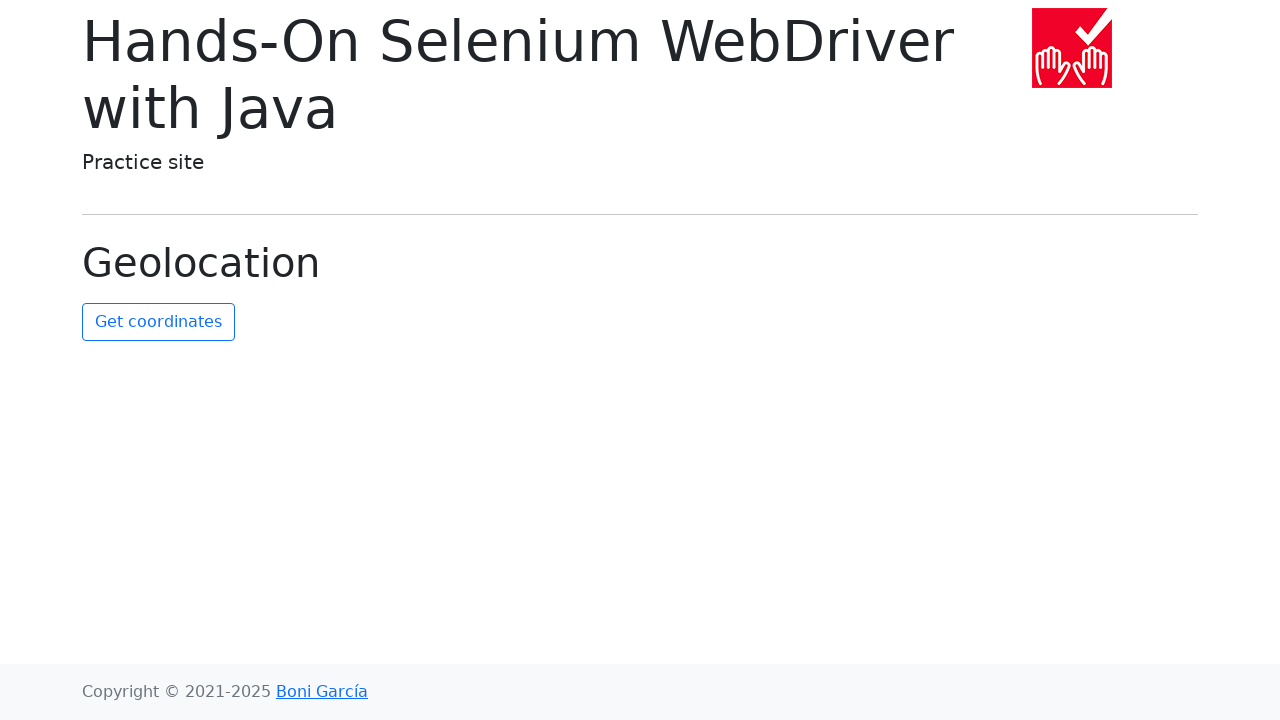

Clicked the 'Get Coordinates' button at (158, 322) on #get-coordinates
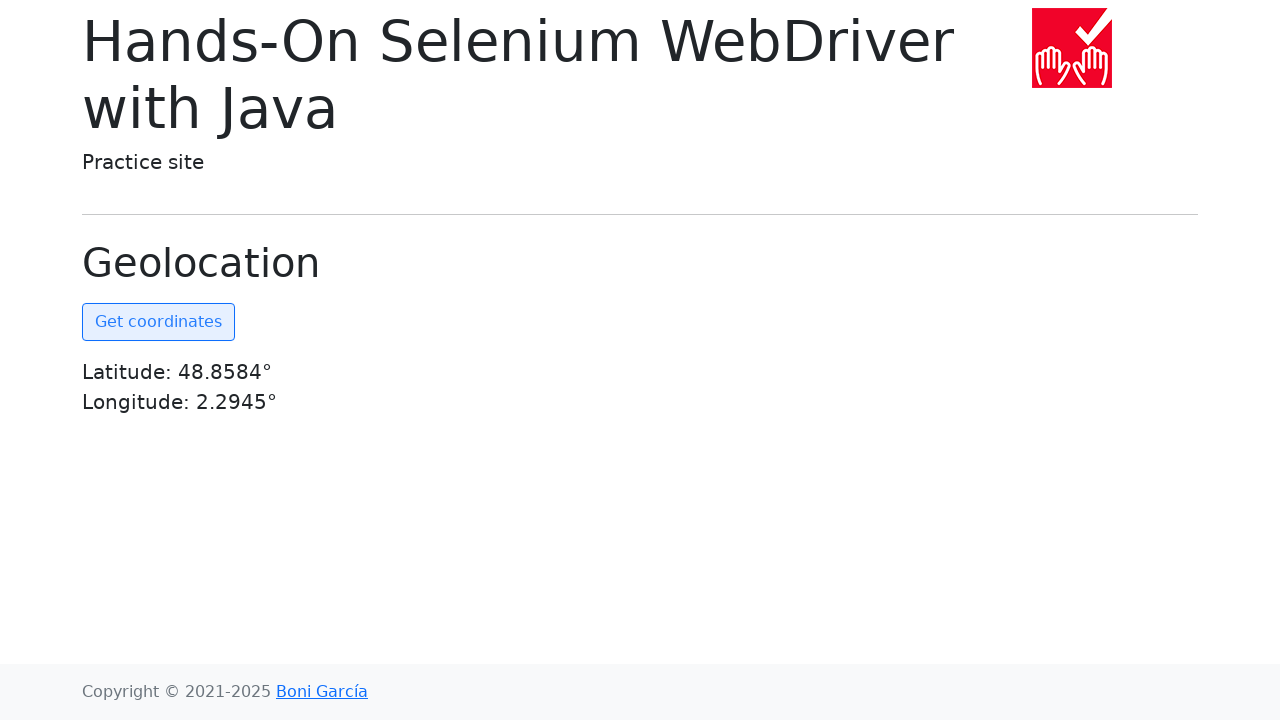

Coordinates element became visible on the page
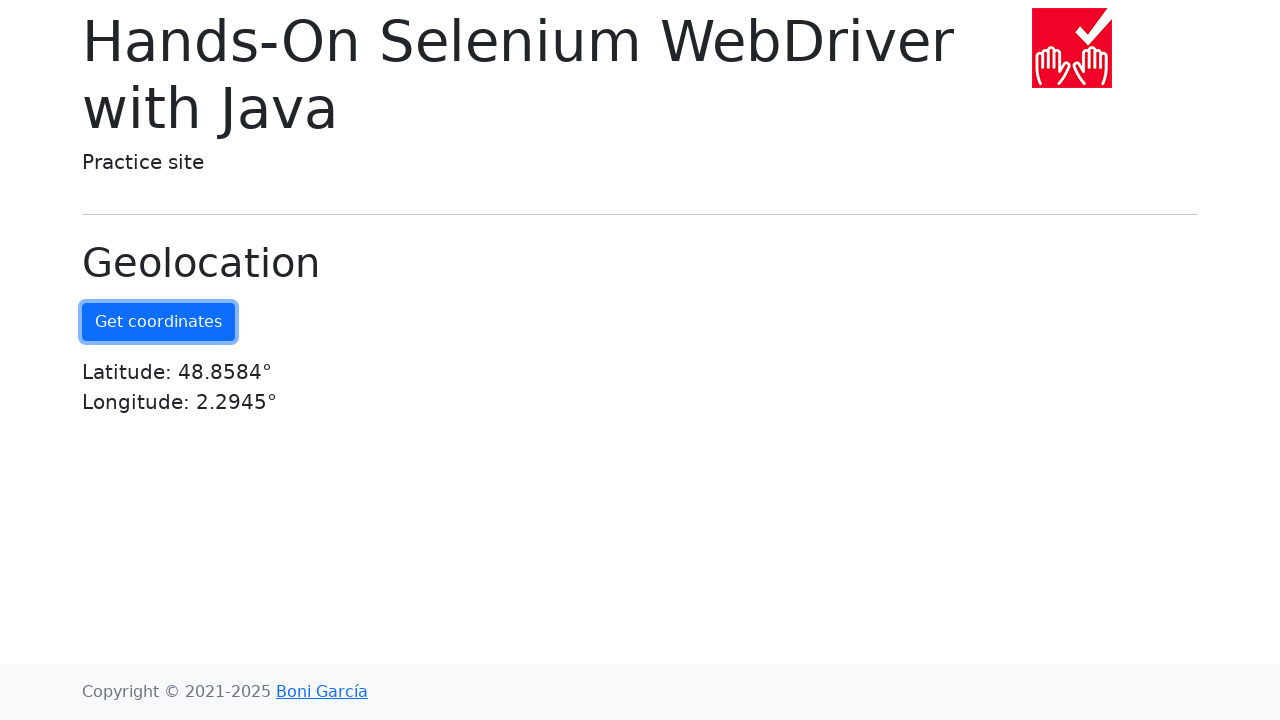

Retrieved coordinates text content from the page
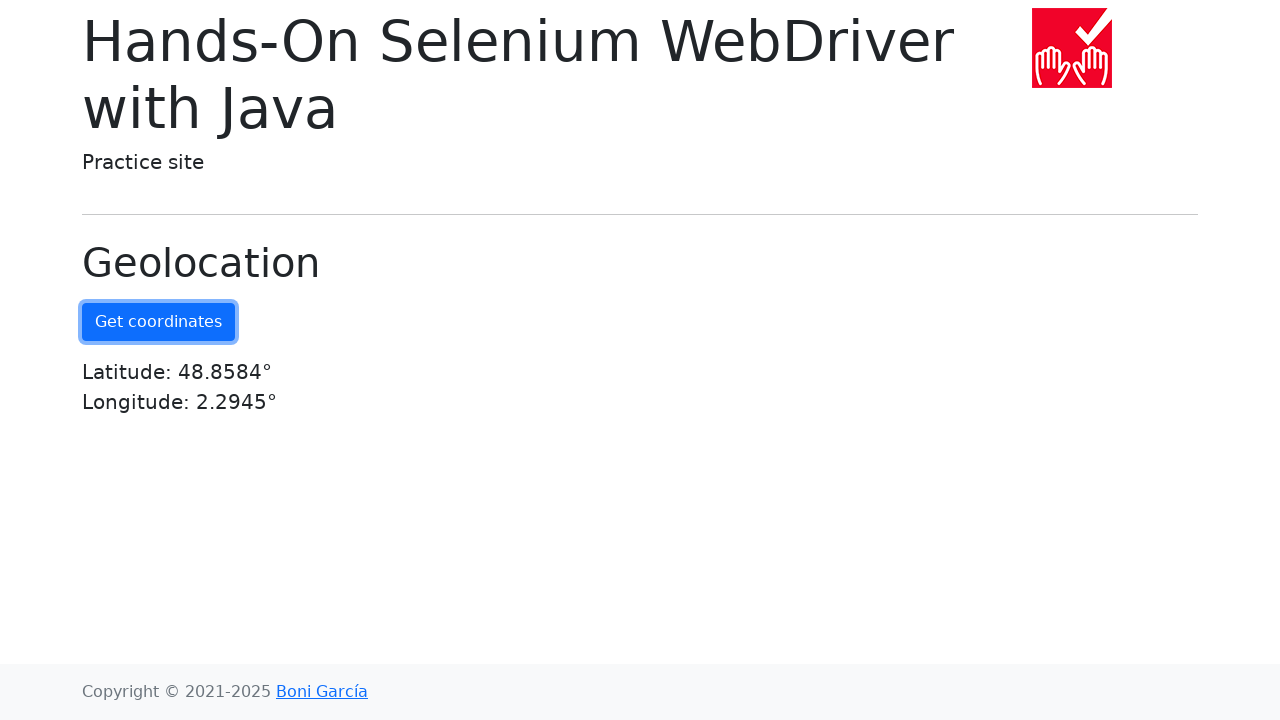

Verified that 'Latitude' is present in the coordinates text
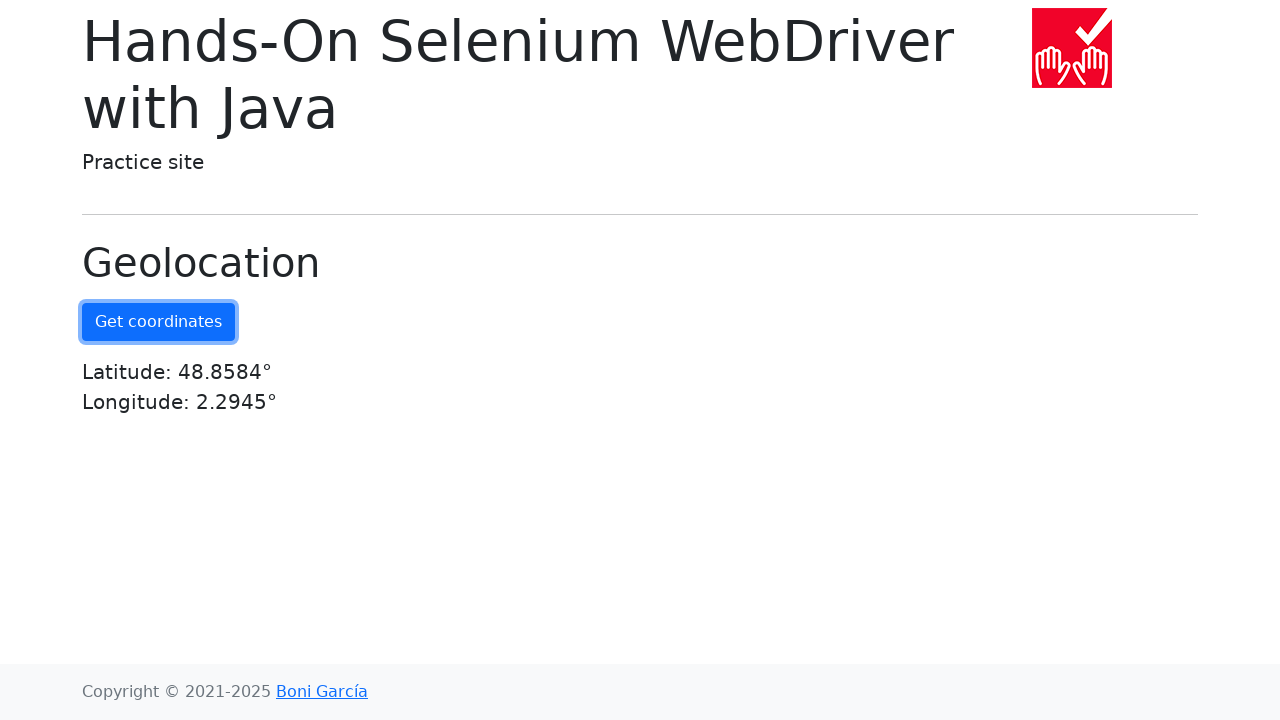

Verified that 'Longitude' is present in the coordinates text
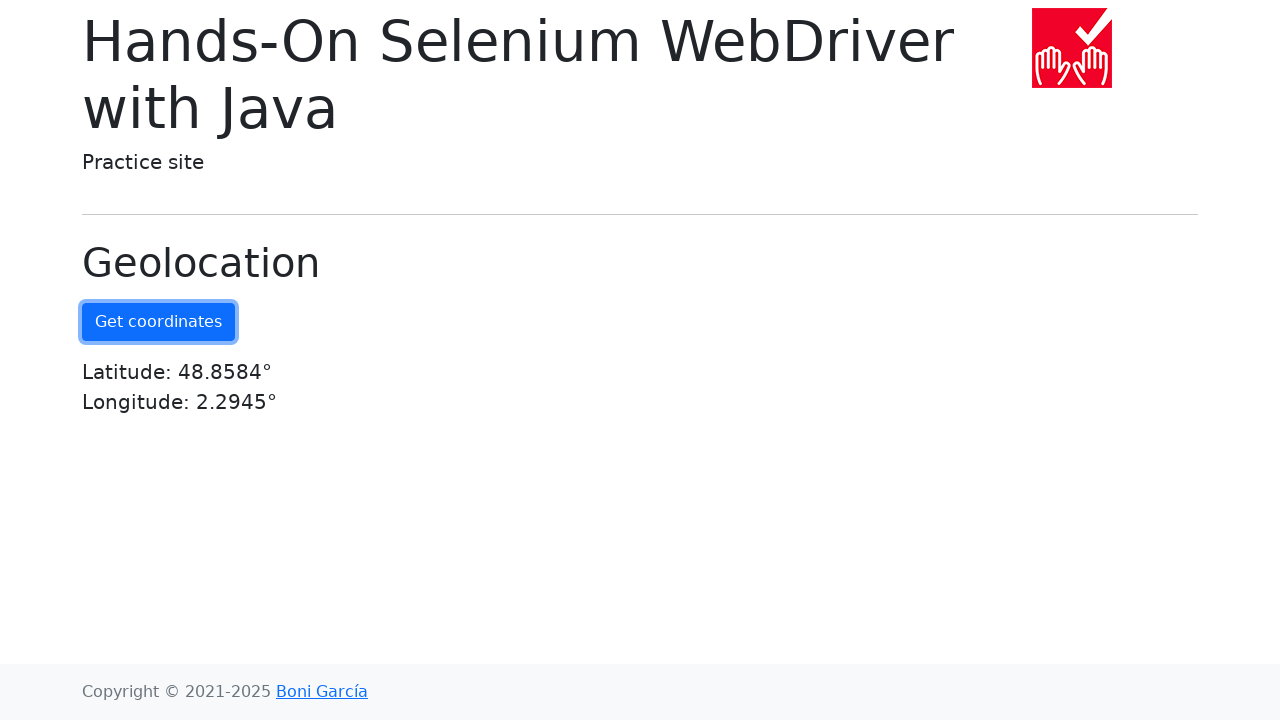

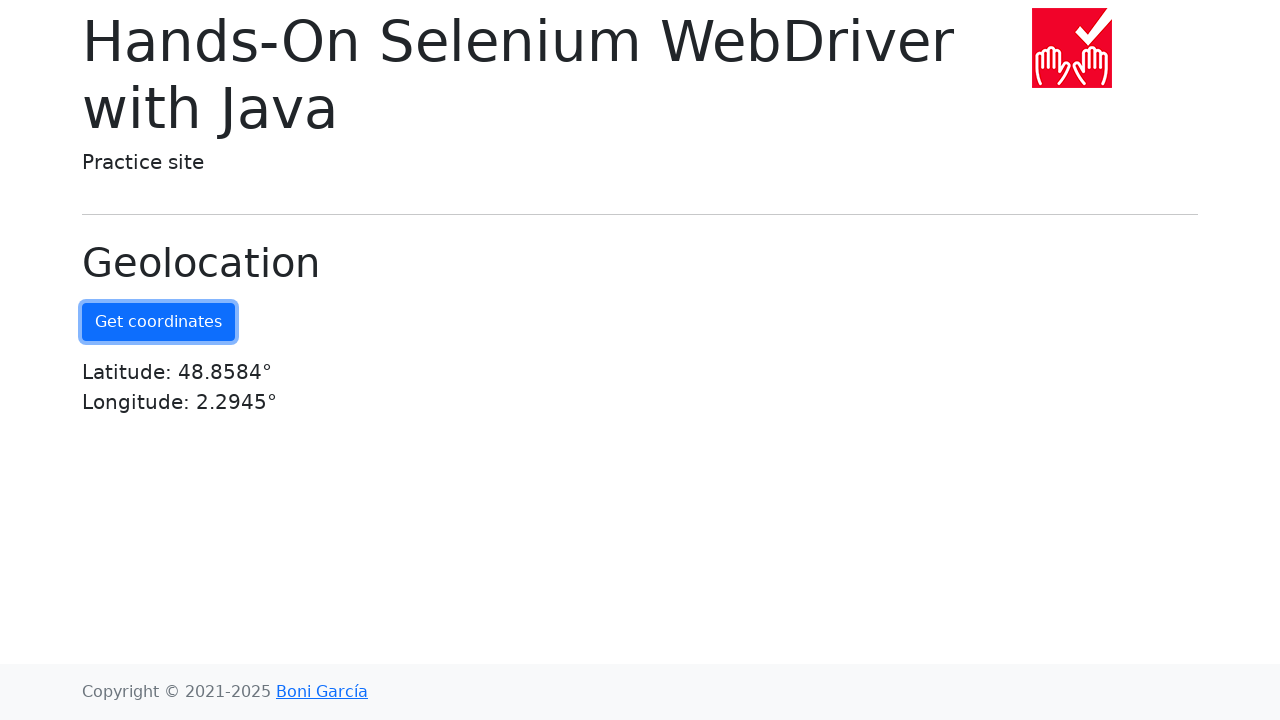